Tests various UI controls including radio buttons, dropdowns, and checkboxes on a practice page without performing actual login

Starting URL: https://rahulshettyacademy.com/loginpagePractise

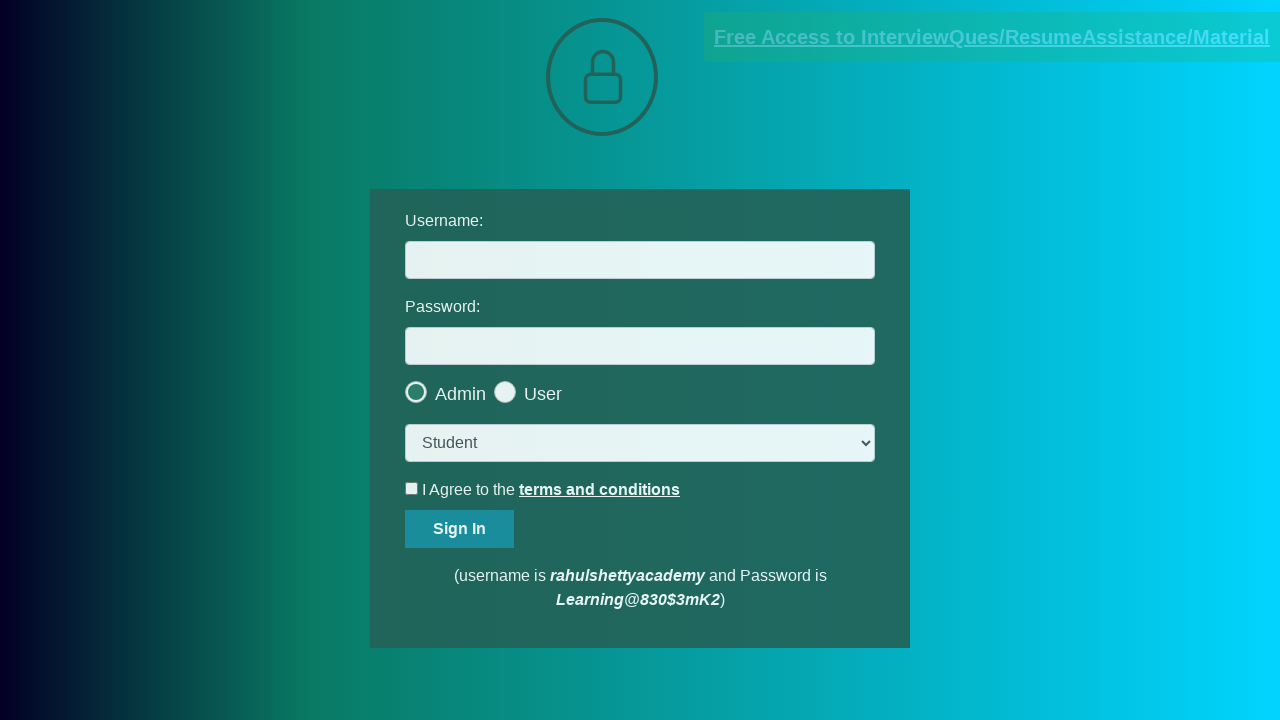

Clicked second radio button option at (543, 394) on .radiotextsty >> nth=1
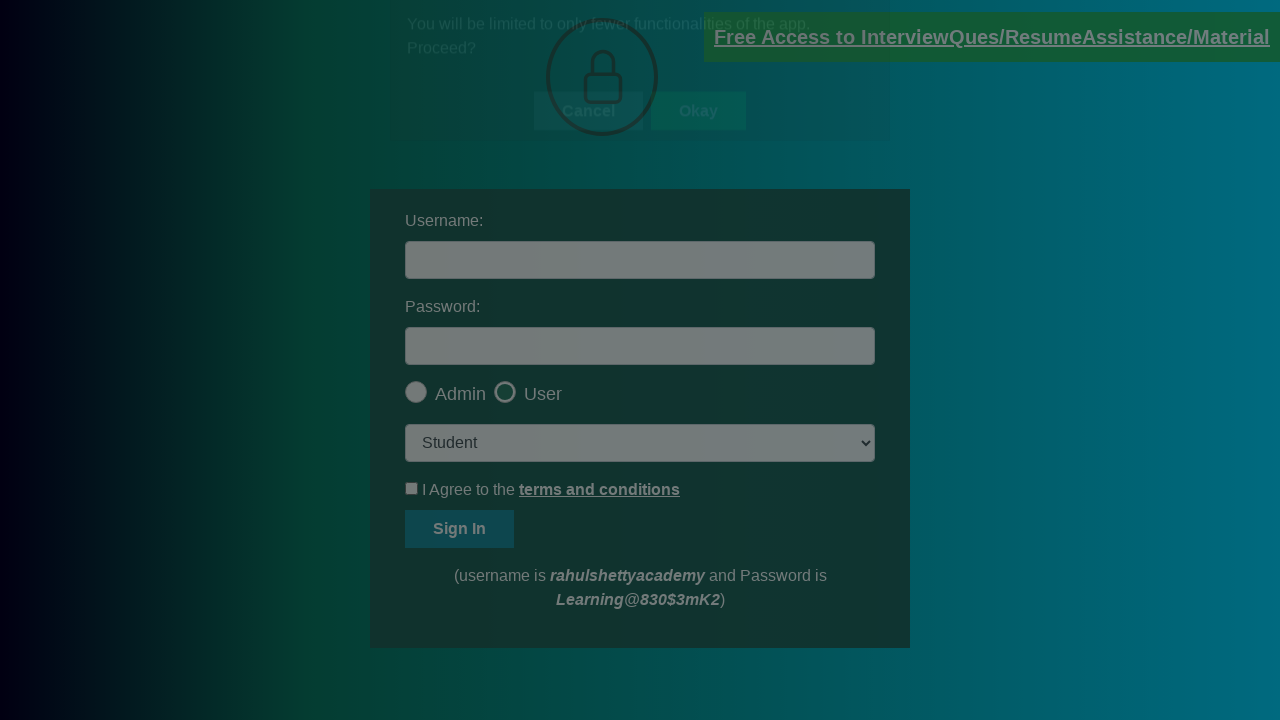

Clicked okay button in popup at (698, 144) on #okayBtn
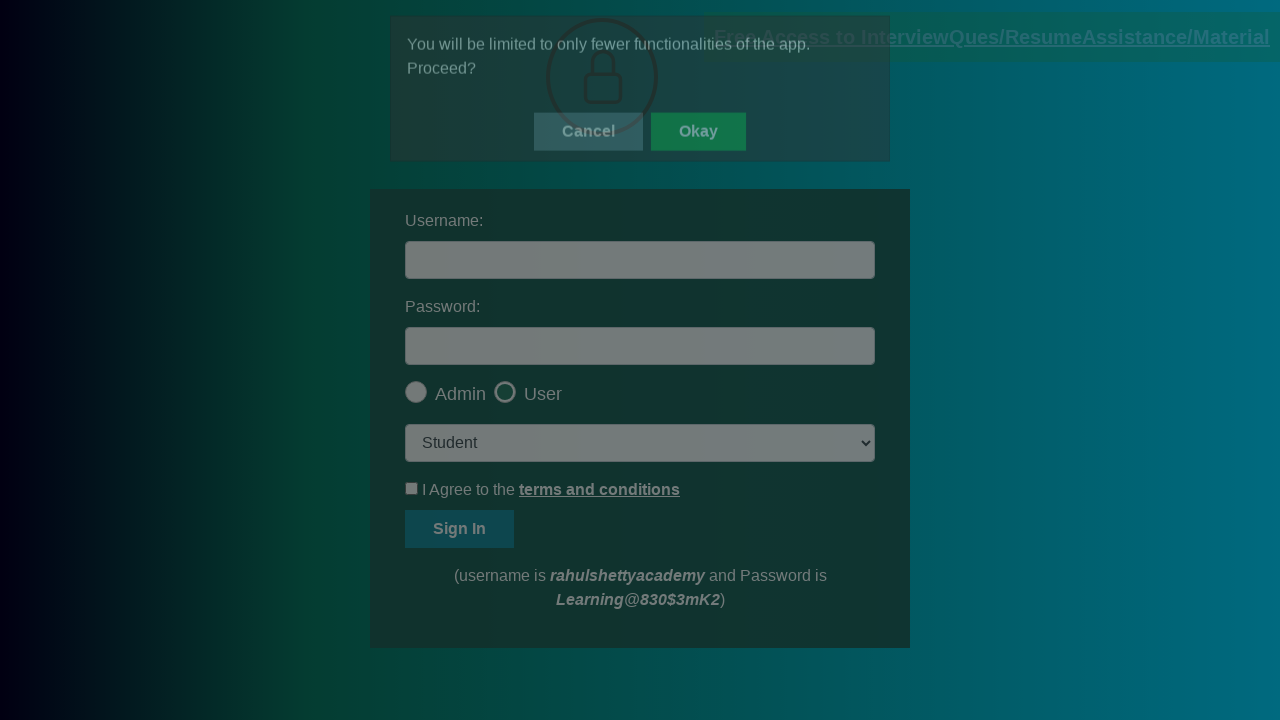

Verified second radio button is checked
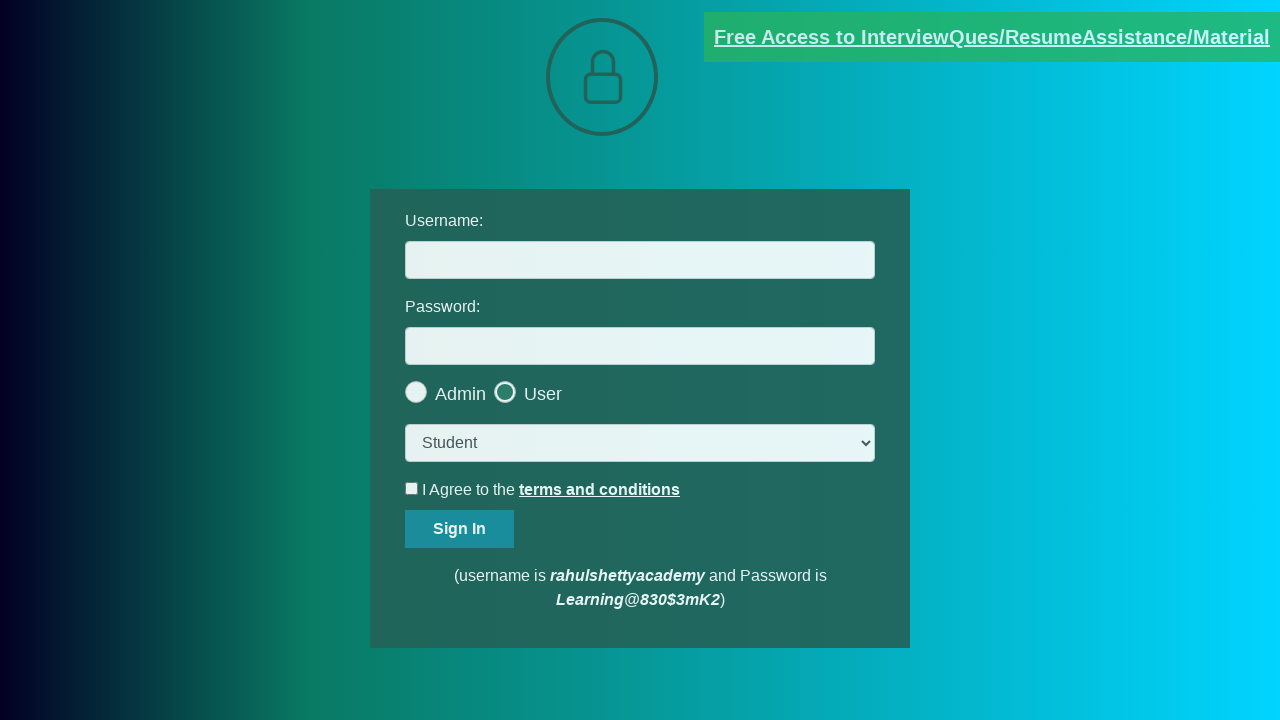

Selected 'consult' option from dropdown on select.form-control
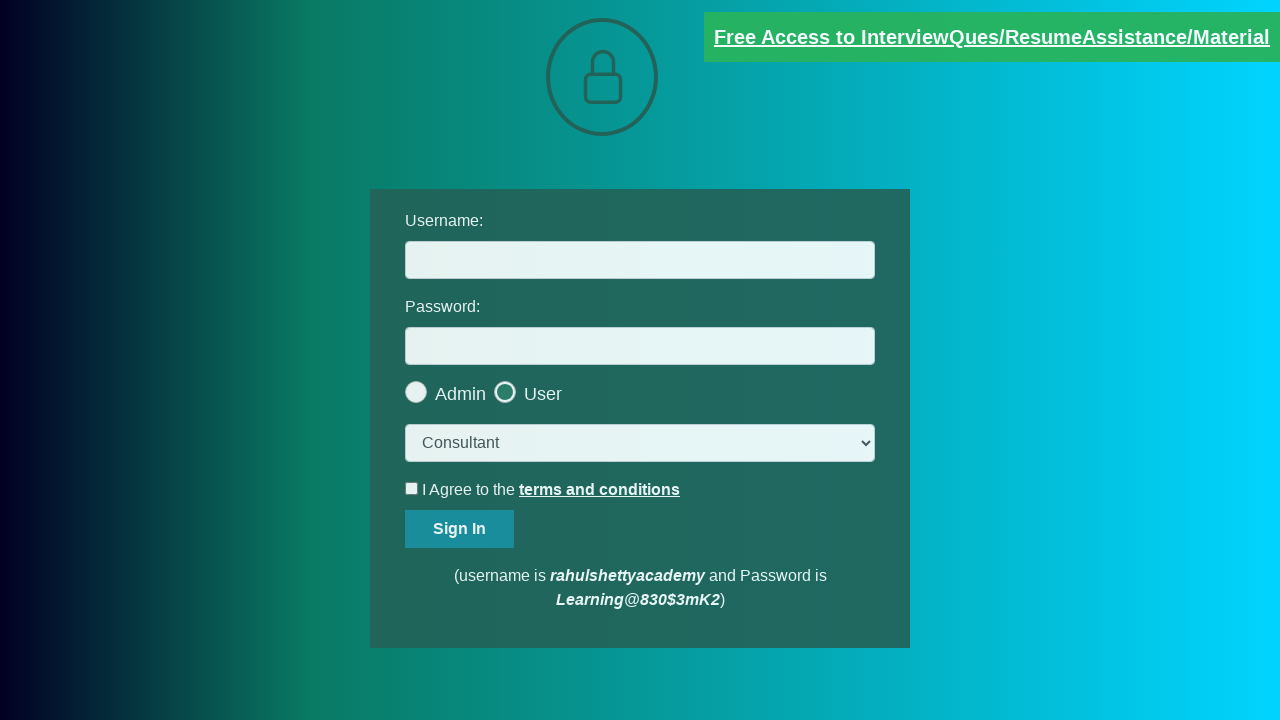

Checked the terms checkbox at (412, 488) on #terms
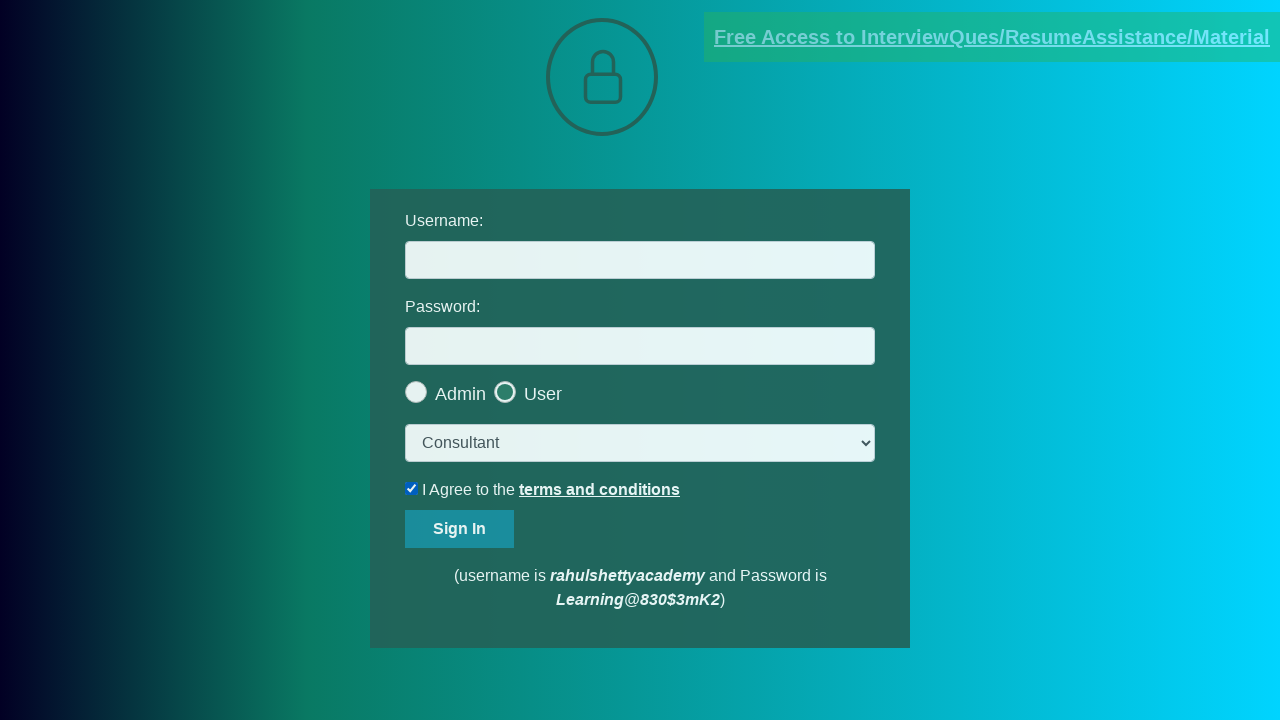

Verified terms checkbox is checked
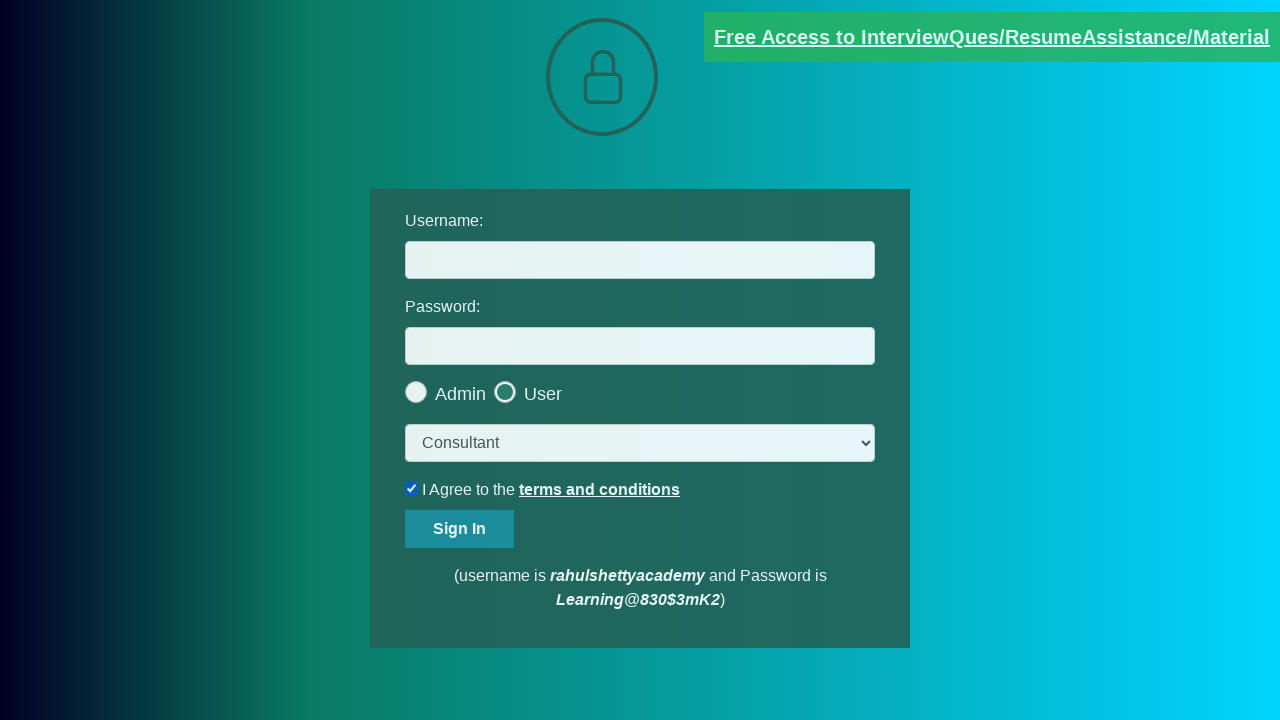

Unchecked the terms checkbox at (412, 488) on #terms
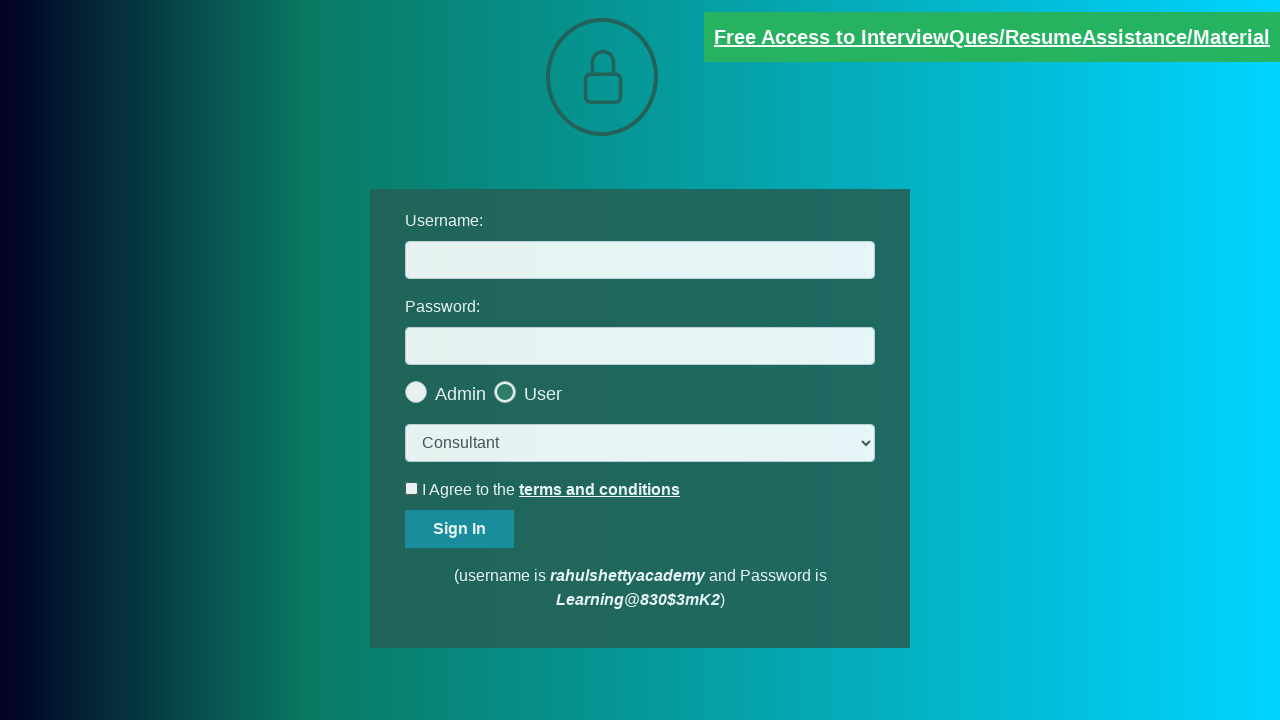

Verified terms checkbox is unchecked
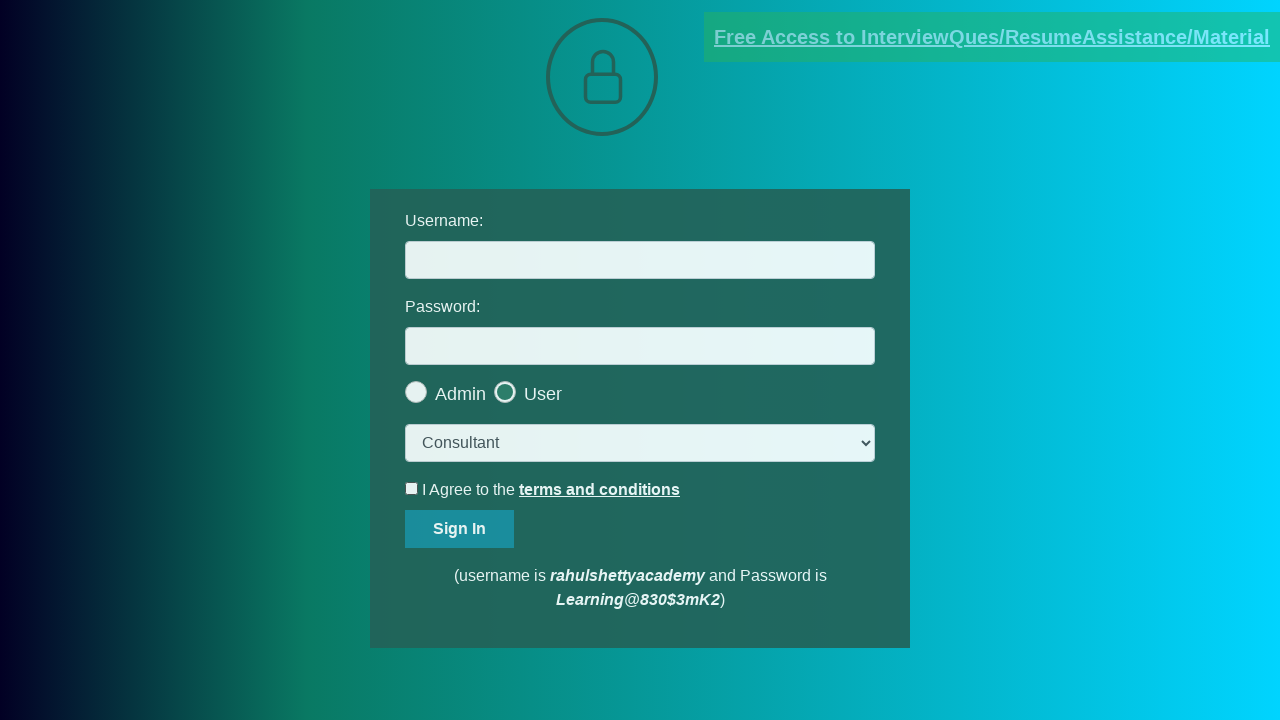

Verified blinking text element has correct 'blinkingText' class
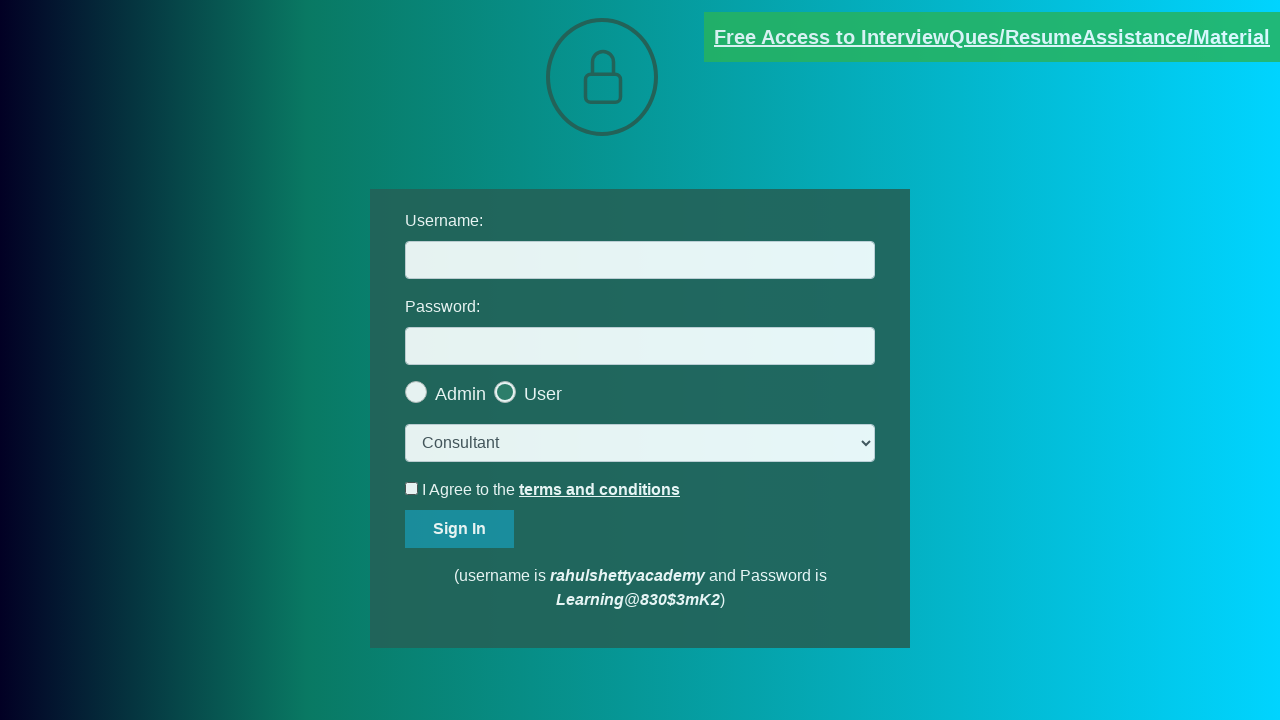

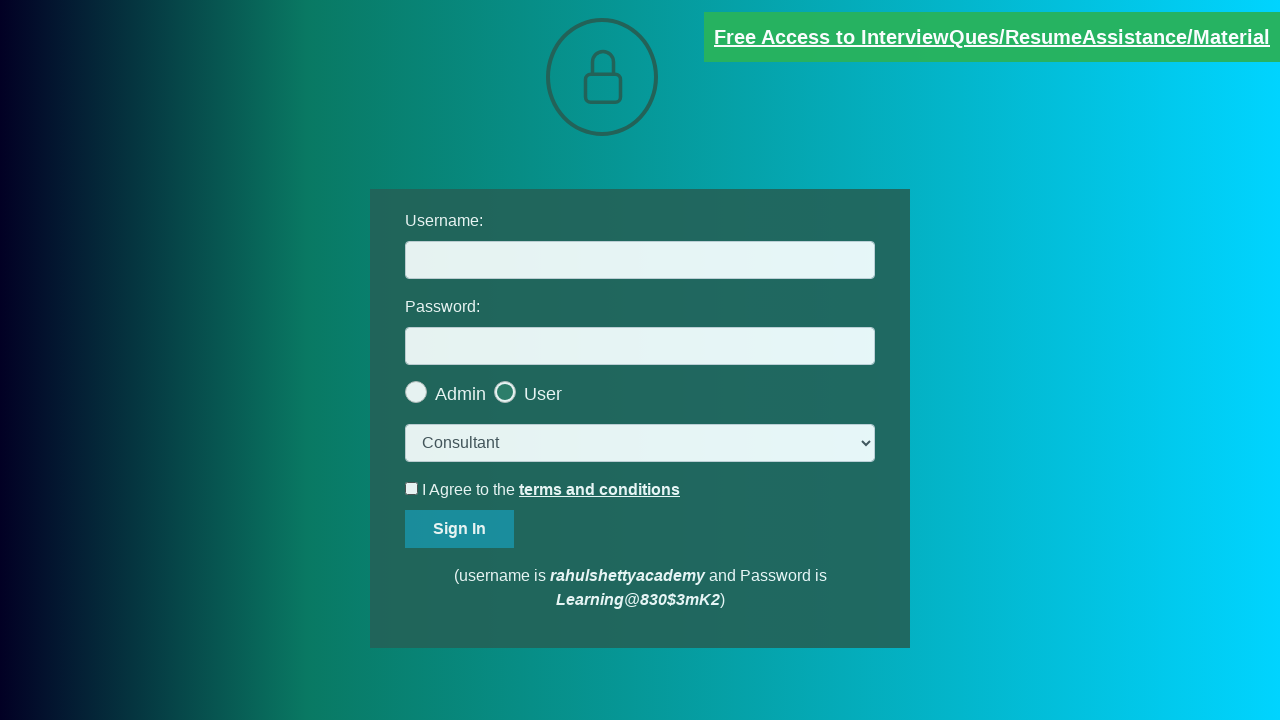